Navigates to jQuery UI selectable demo, switches to iframe to click Item 3, then switches back to main content to click the Download link

Starting URL: https://jqueryui.com/selectable

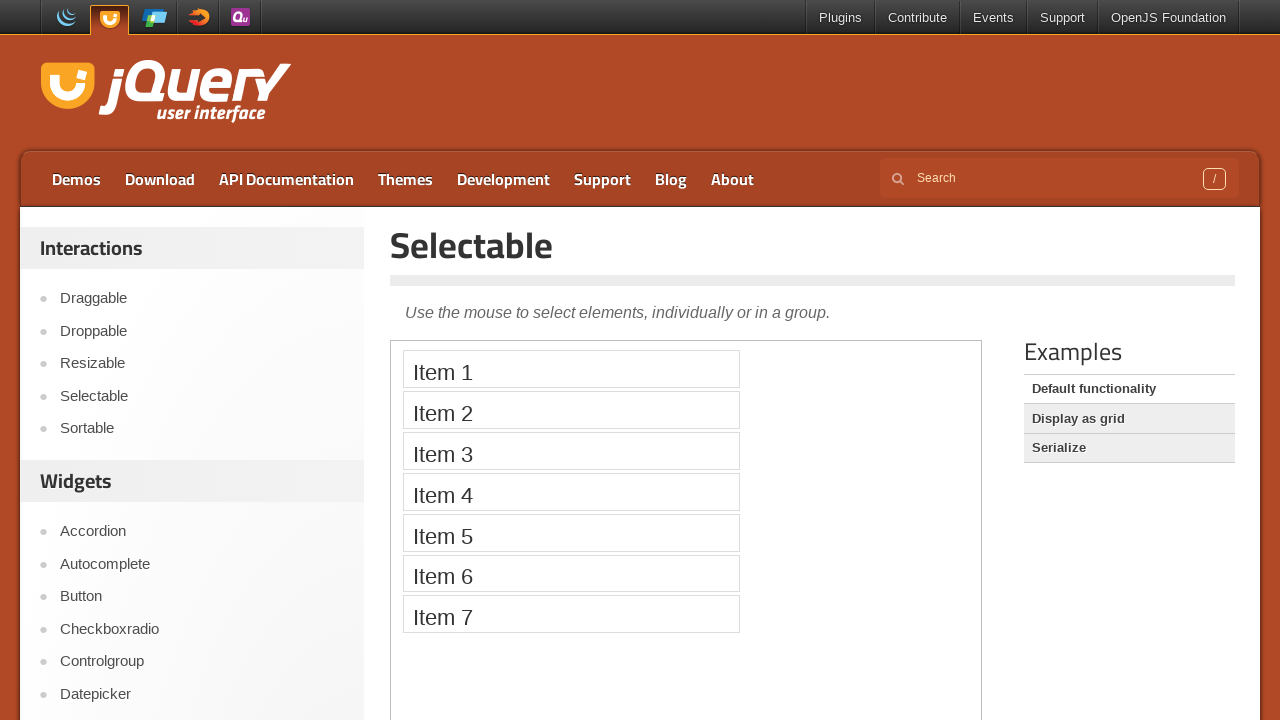

Located the demo iframe
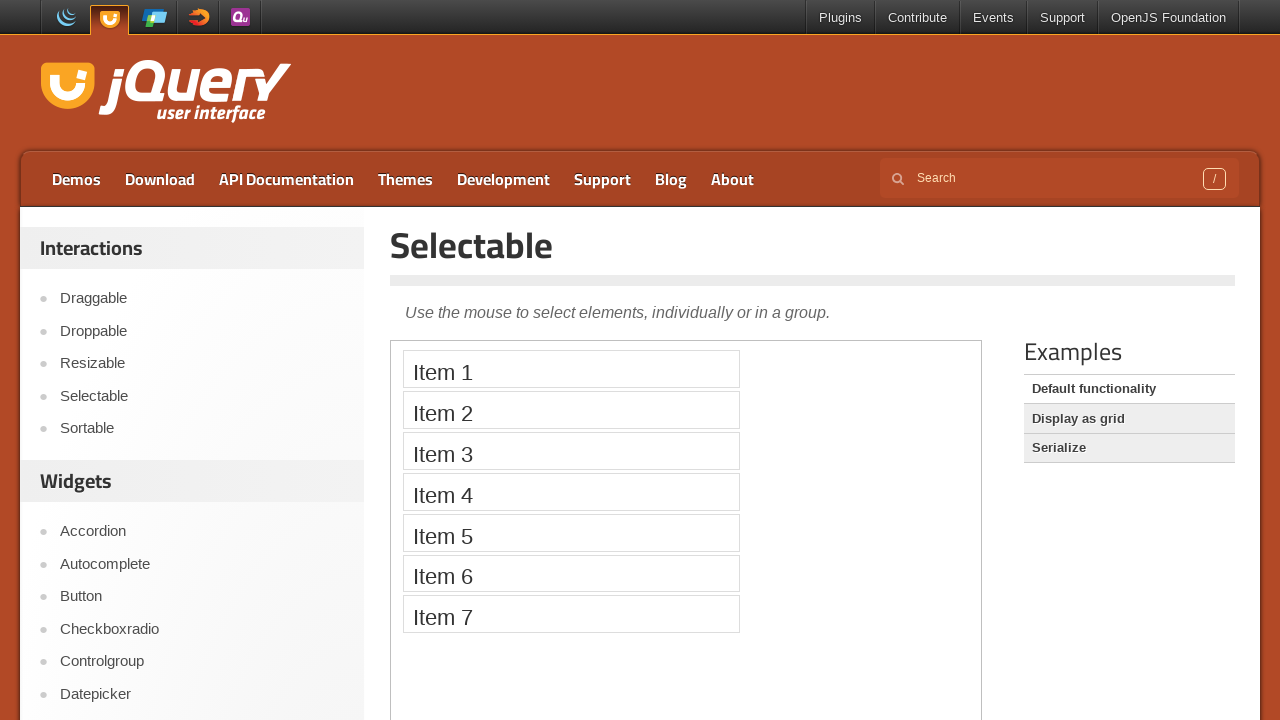

Clicked Item 3 in the iframe at (571, 451) on .demo-frame >> internal:control=enter-frame >> text=Item 3
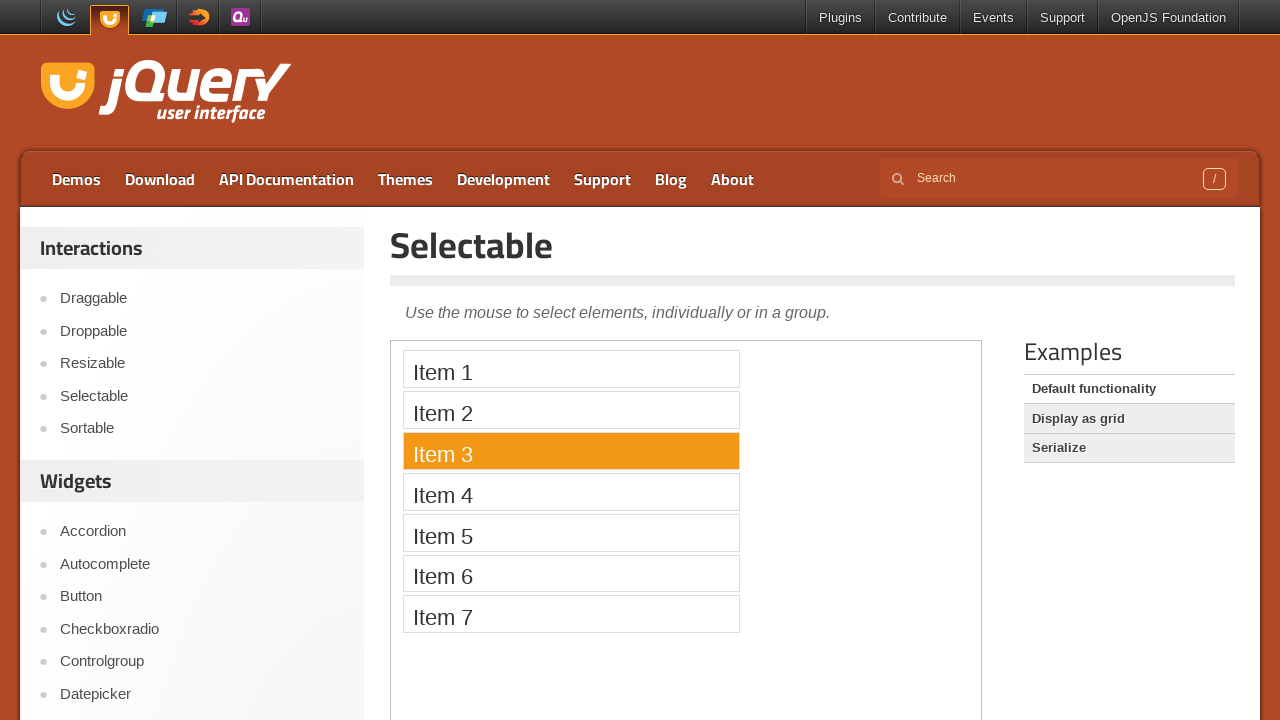

Clicked Download link in main content at (160, 179) on text=Download
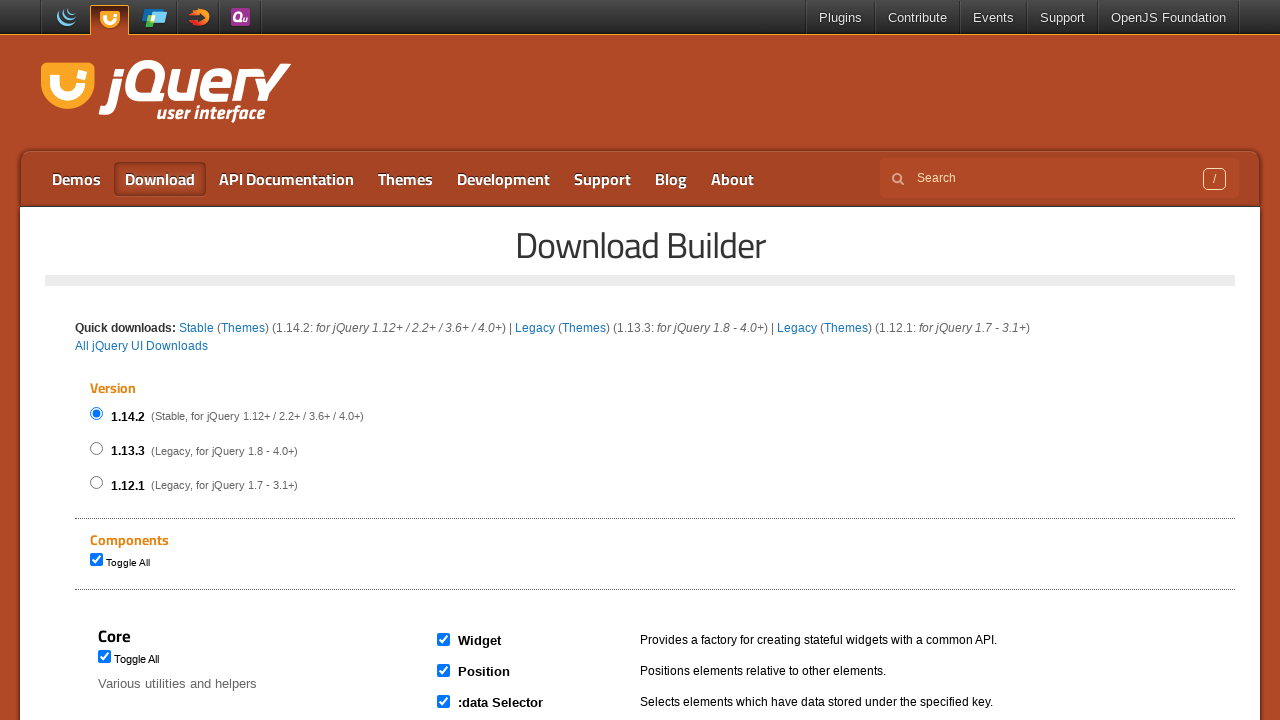

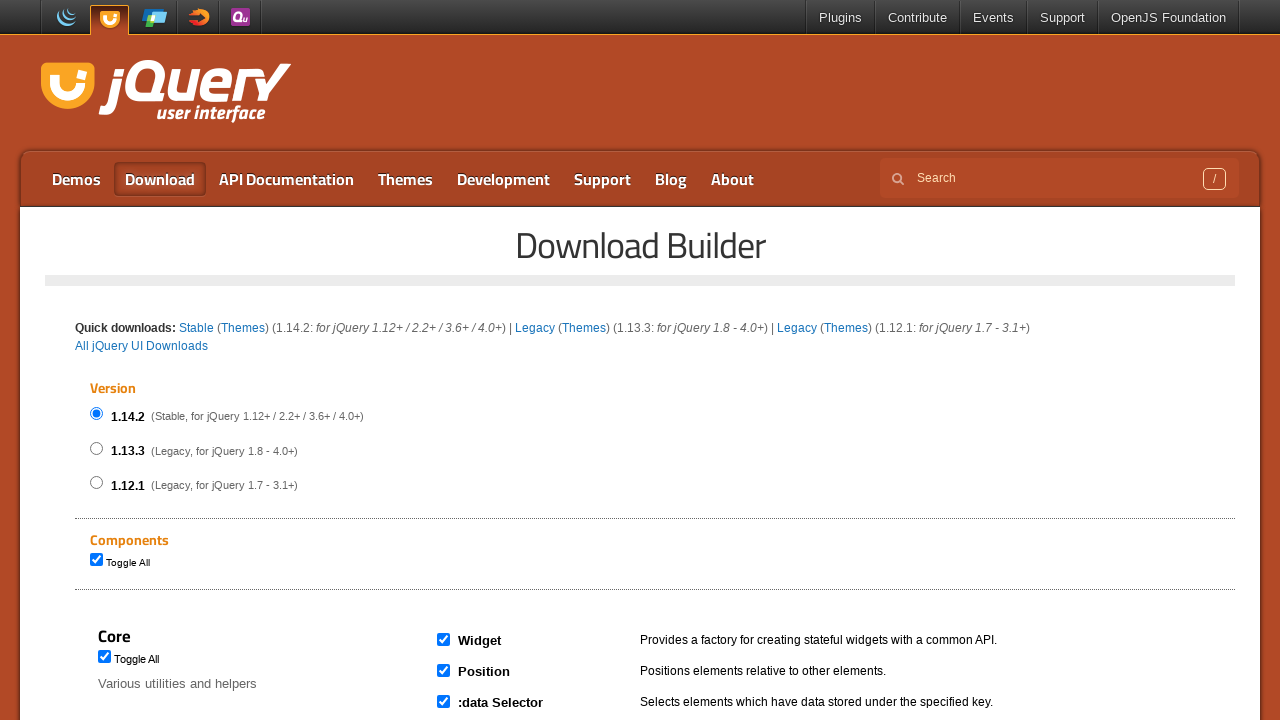